Tests search functionality by typing 'ca' in the search box

Starting URL: https://rahulshettyacademy.com/seleniumPractise/#/

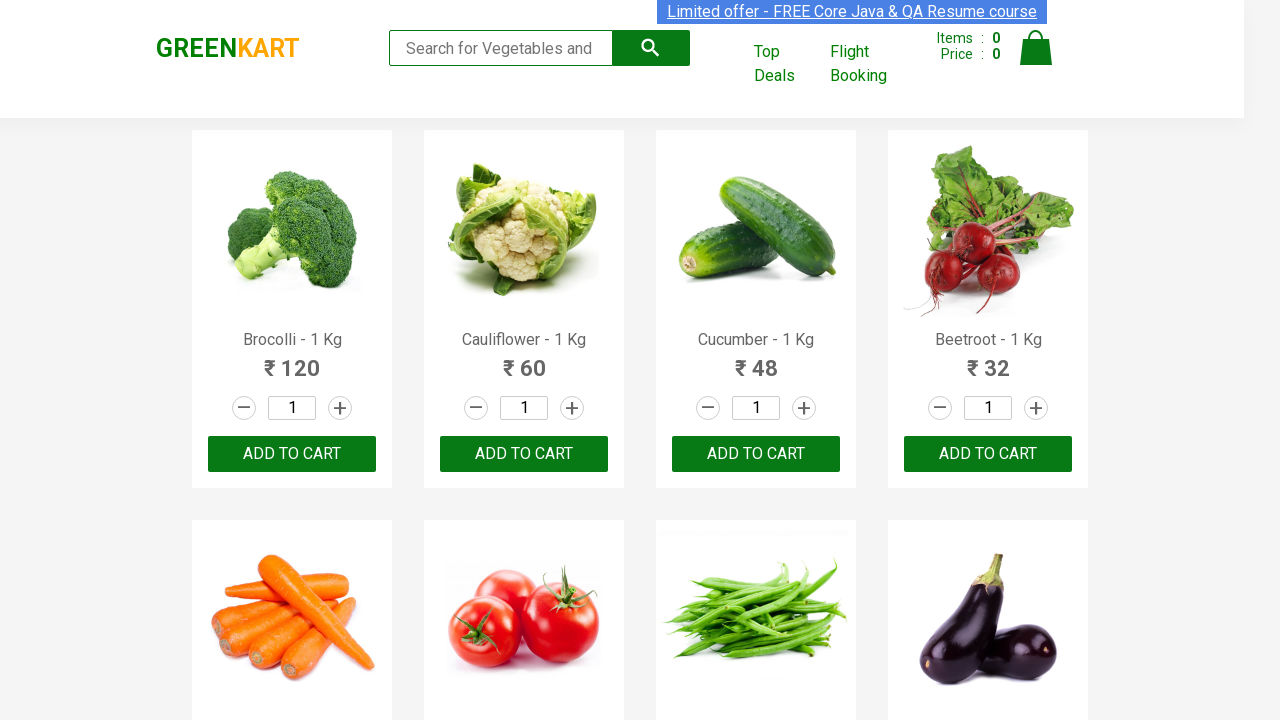

Typed 'ca' in the search box on .search-keyword
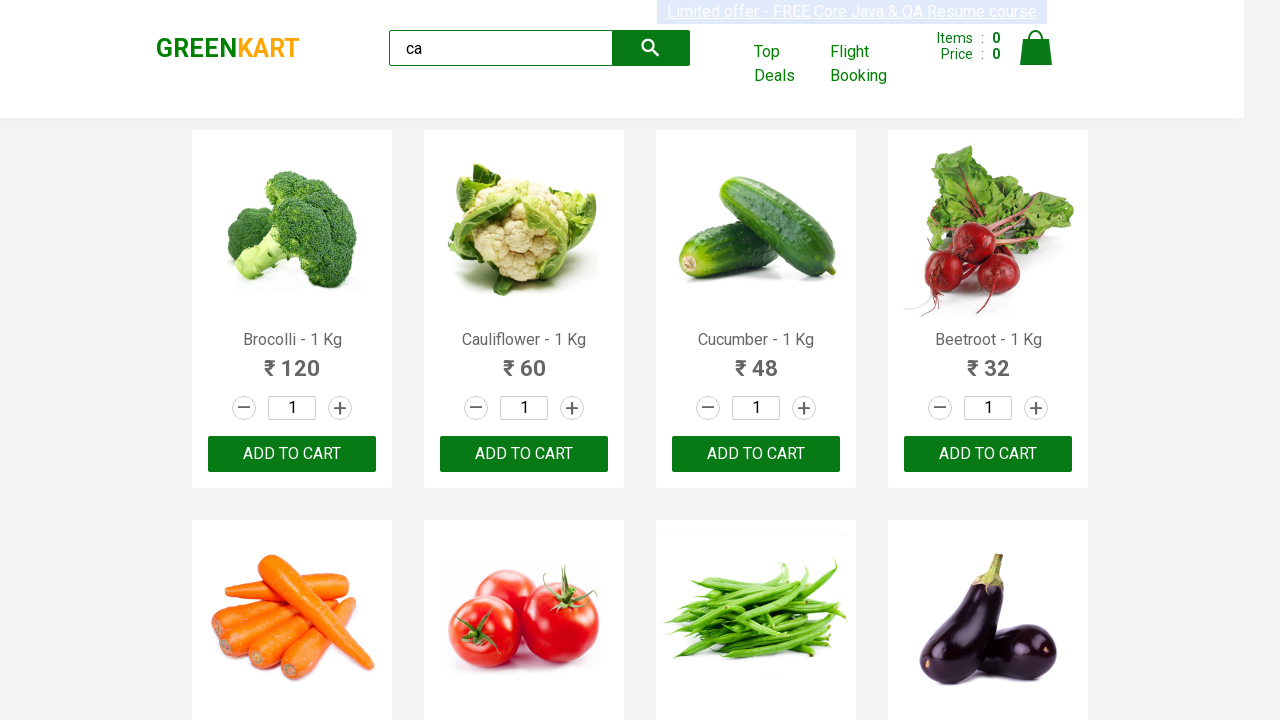

Waited 2 seconds for search results to load
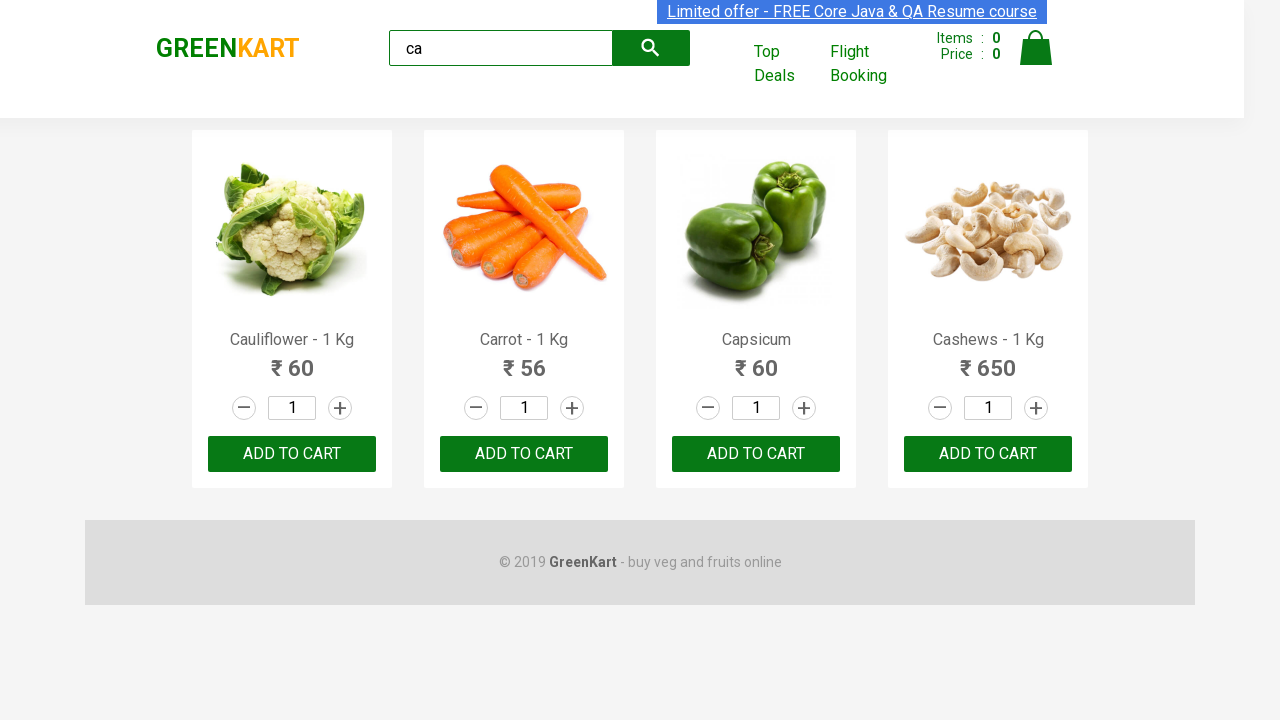

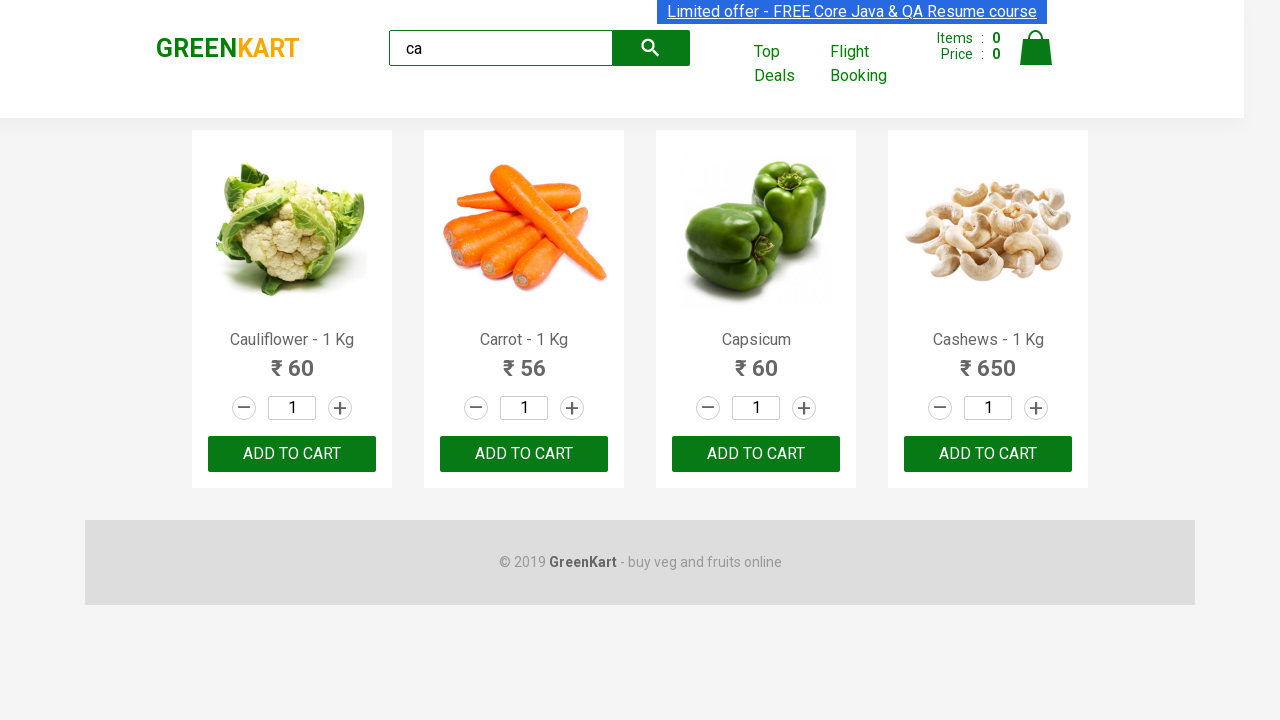